Tests handling of a simple JavaScript alert by clicking a button to trigger it and accepting the alert

Starting URL: https://the-internet.herokuapp.com/javascript_alerts

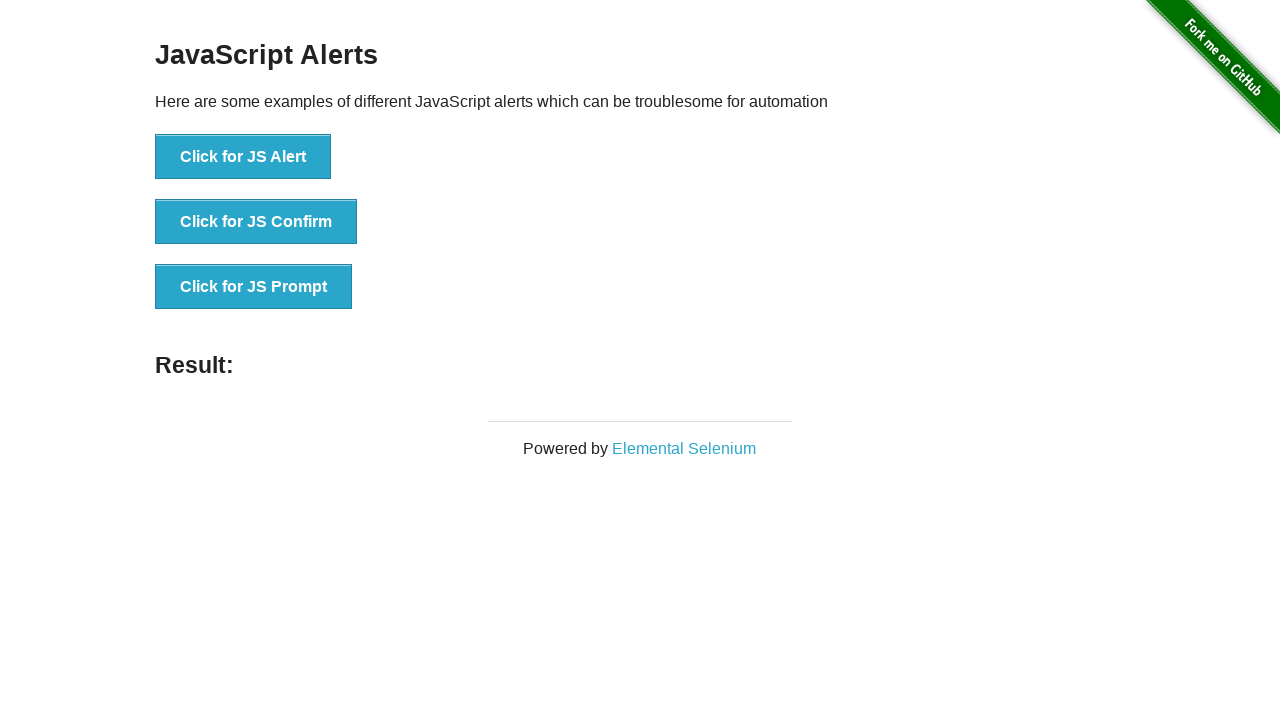

Clicked button to trigger simple JavaScript alert at (243, 157) on xpath=//button[text()='Click for JS Alert']
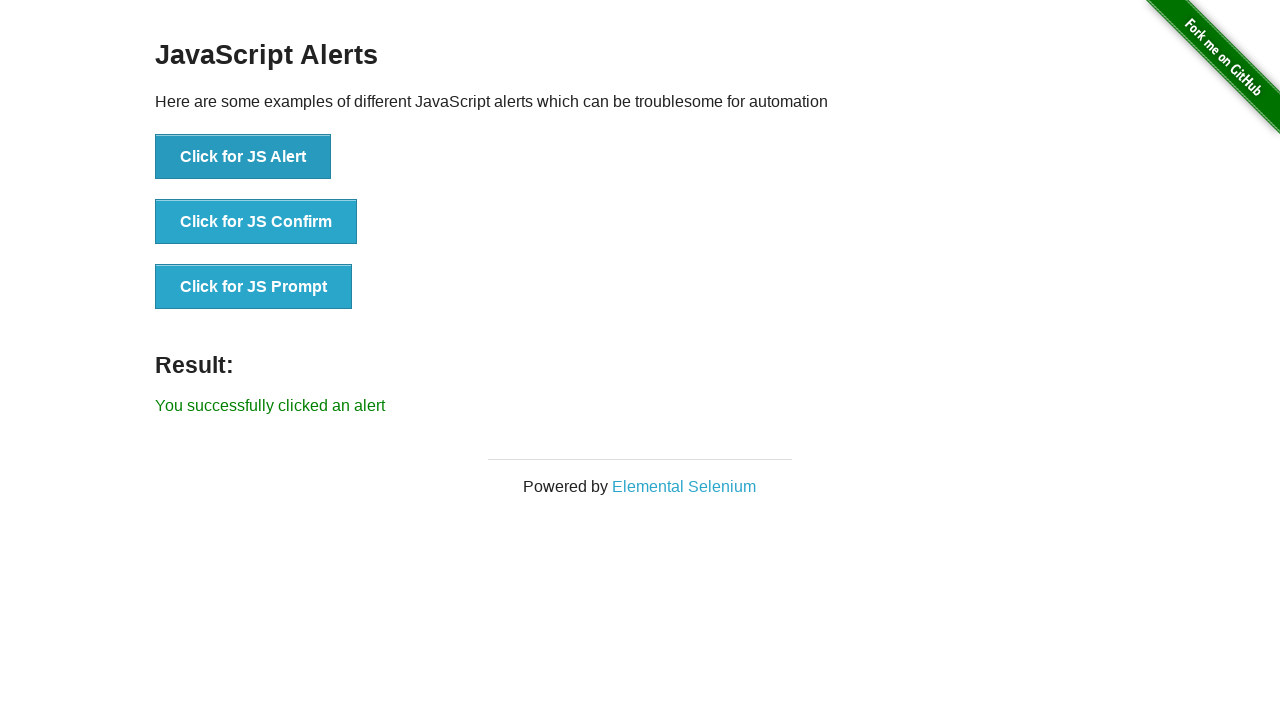

Set up dialog handler to accept the alert
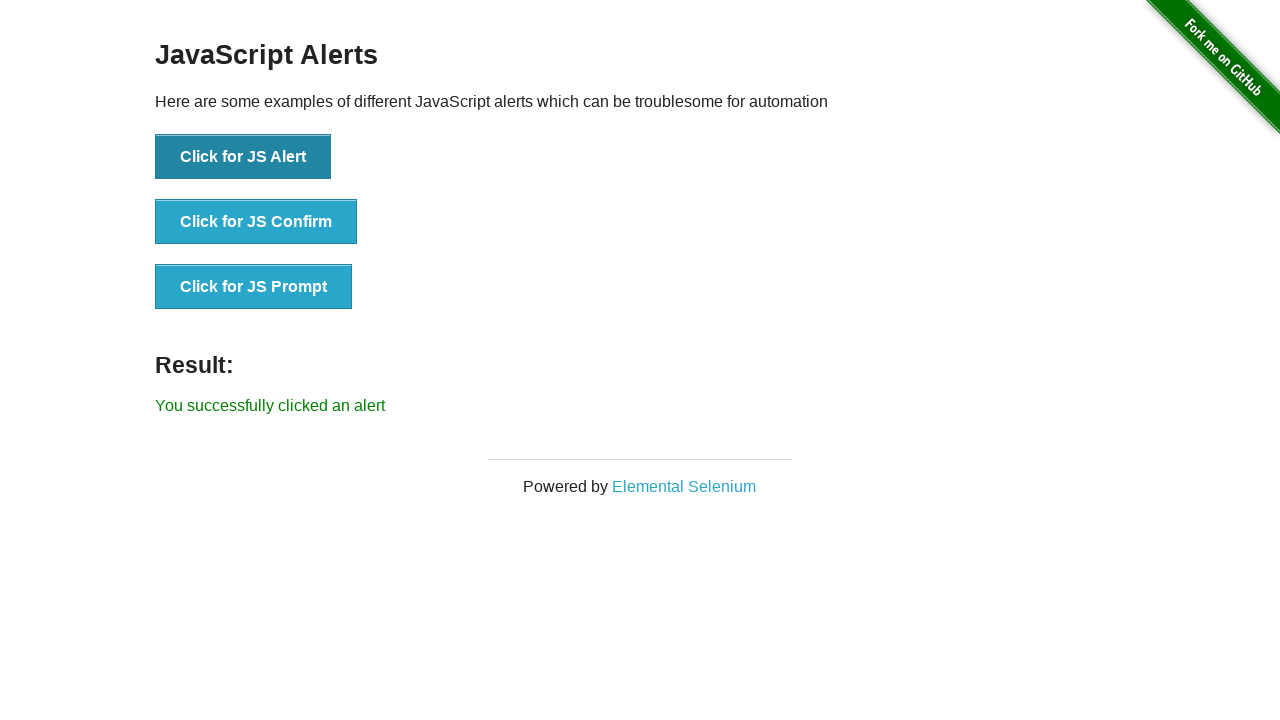

Verified success message appeared after accepting alert
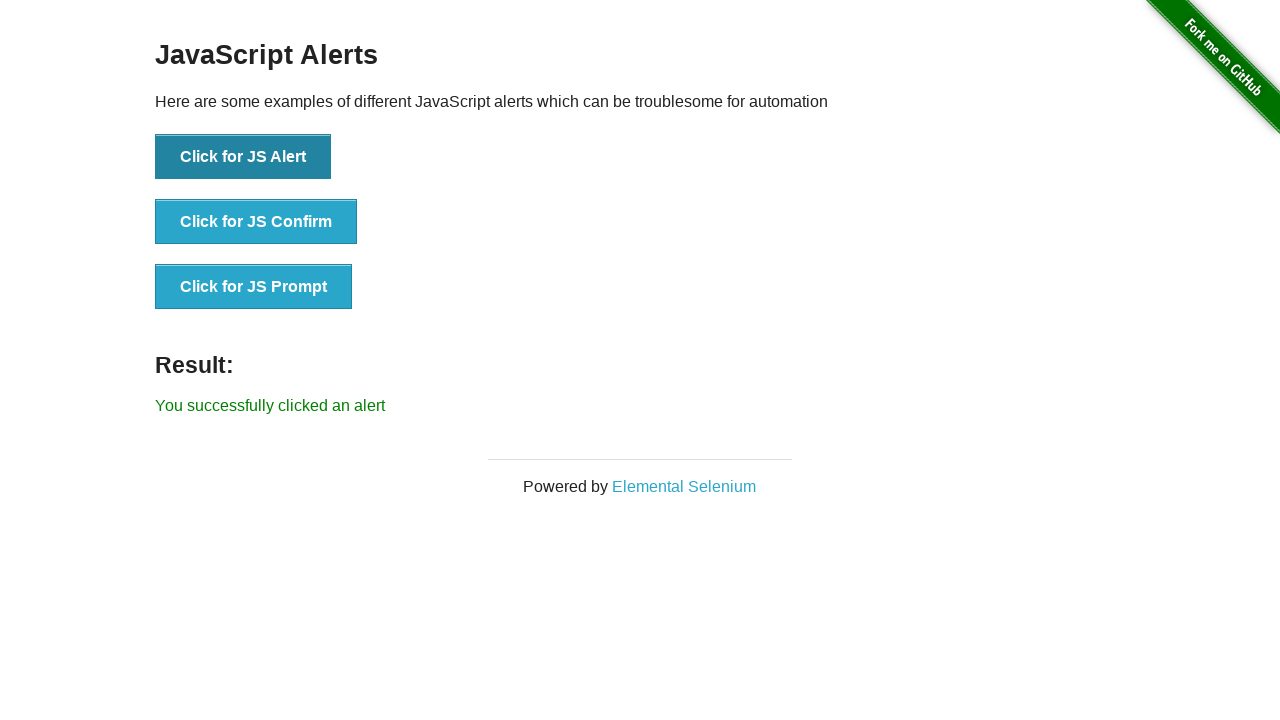

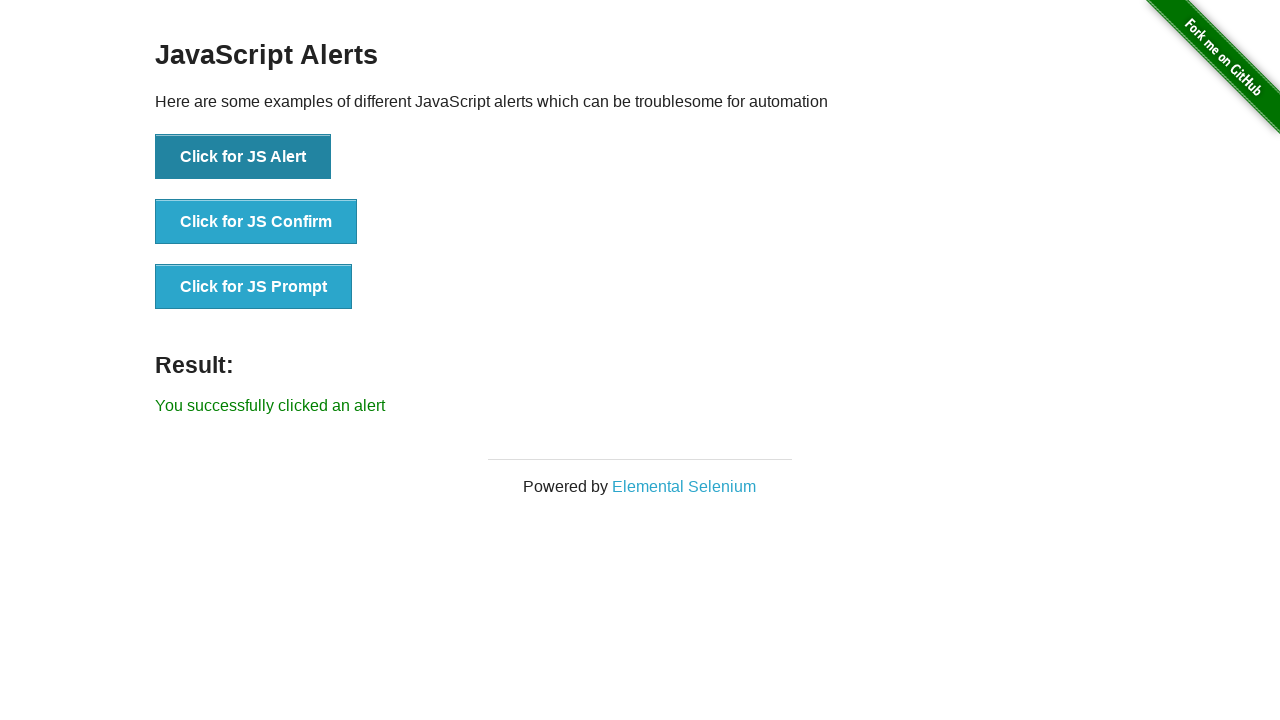